Tests JavaScript alert handling by clicking a button to trigger an alert and then accepting it

Starting URL: https://the-internet.herokuapp.com/javascript_alerts

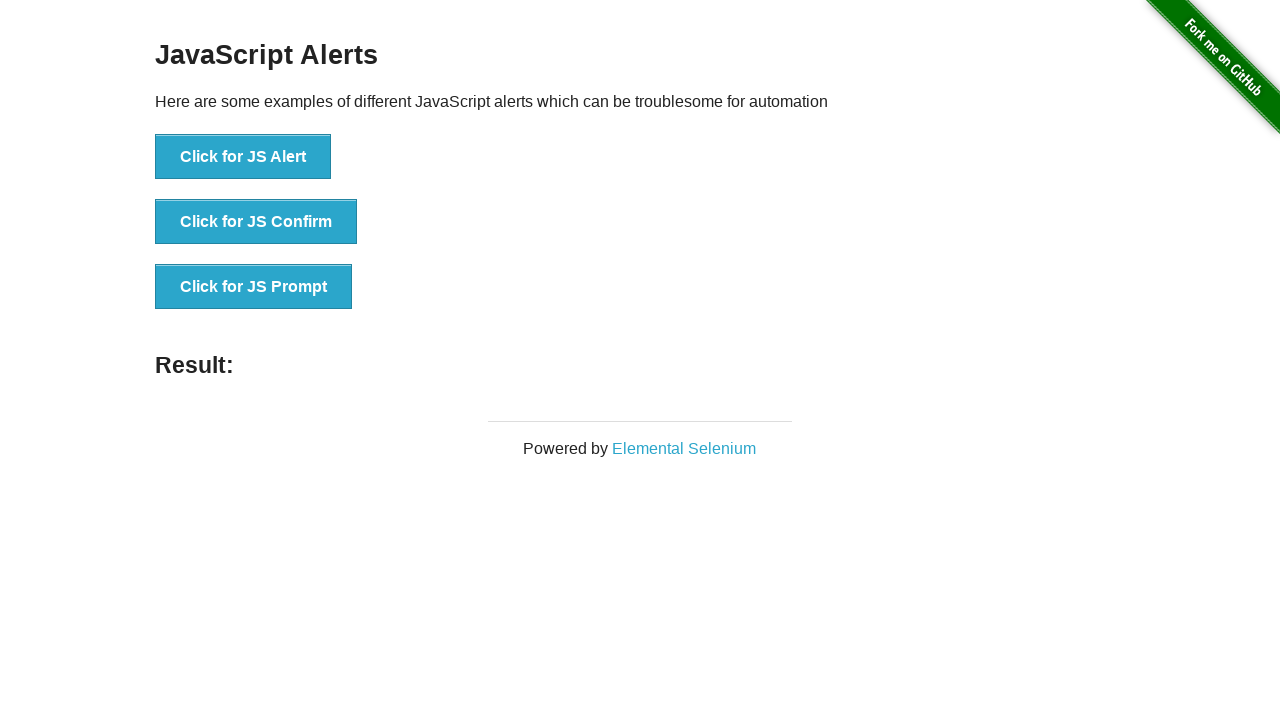

Clicked 'Click for JS Alert' button to trigger JavaScript alert at (243, 157) on xpath=//button[normalize-space()='Click for JS Alert']
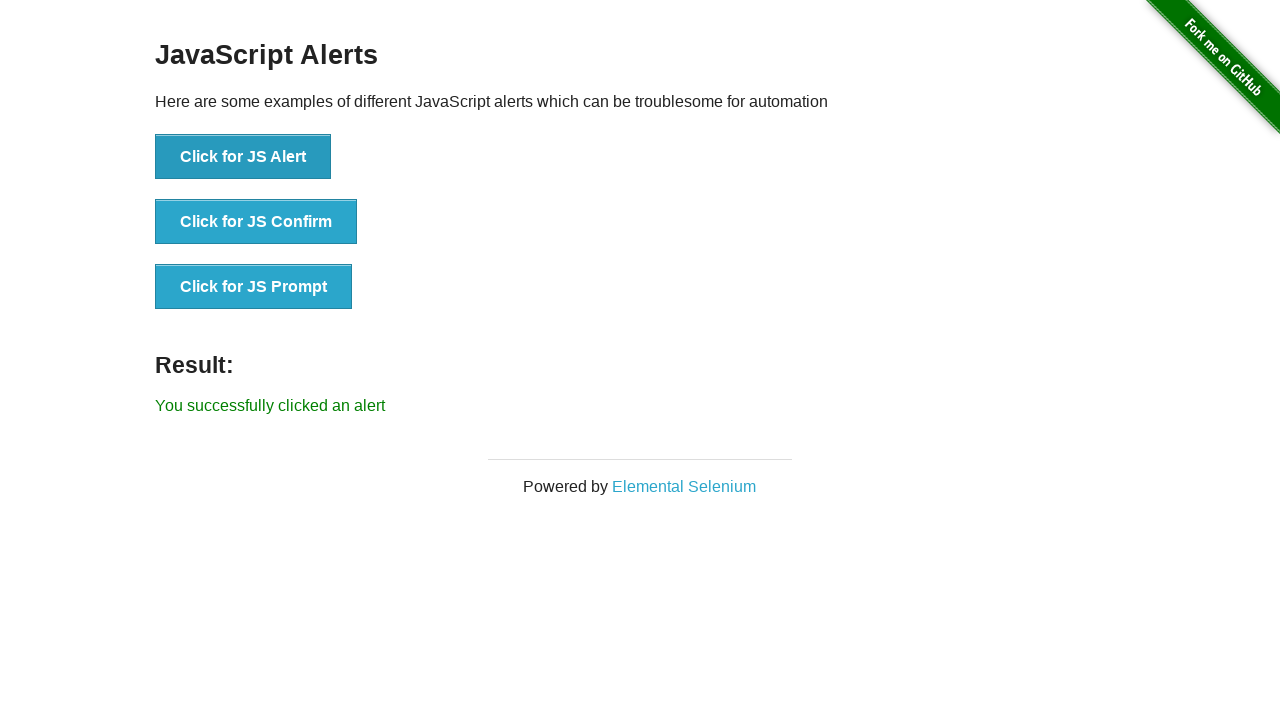

Set up dialog handler to automatically accept alerts
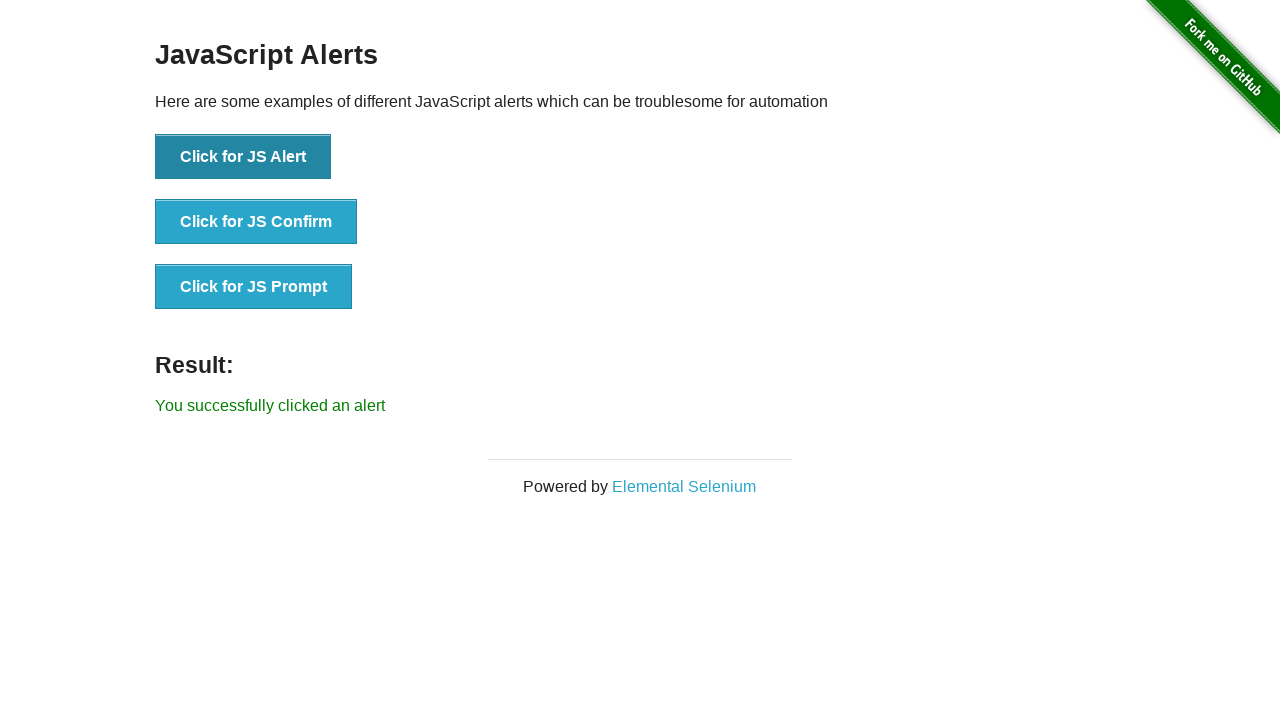

Clicked 'Click for JS Alert' button again to verify alert handling works at (243, 157) on xpath=//button[normalize-space()='Click for JS Alert']
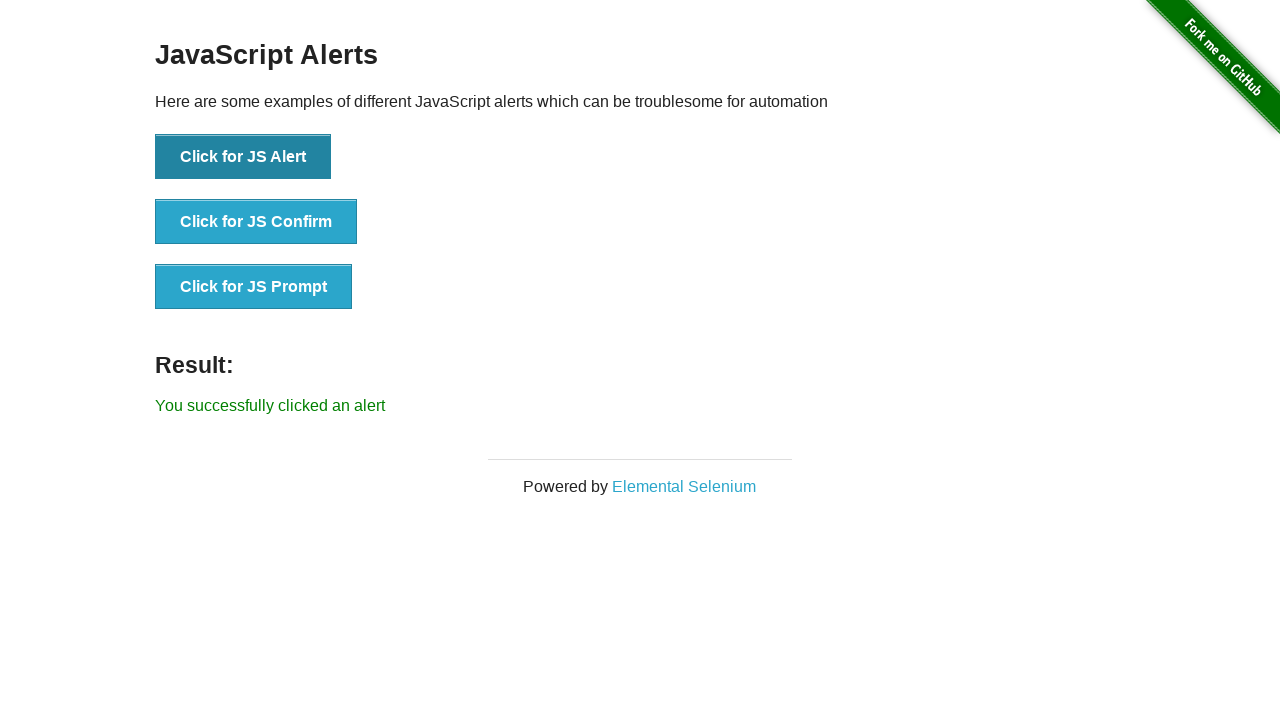

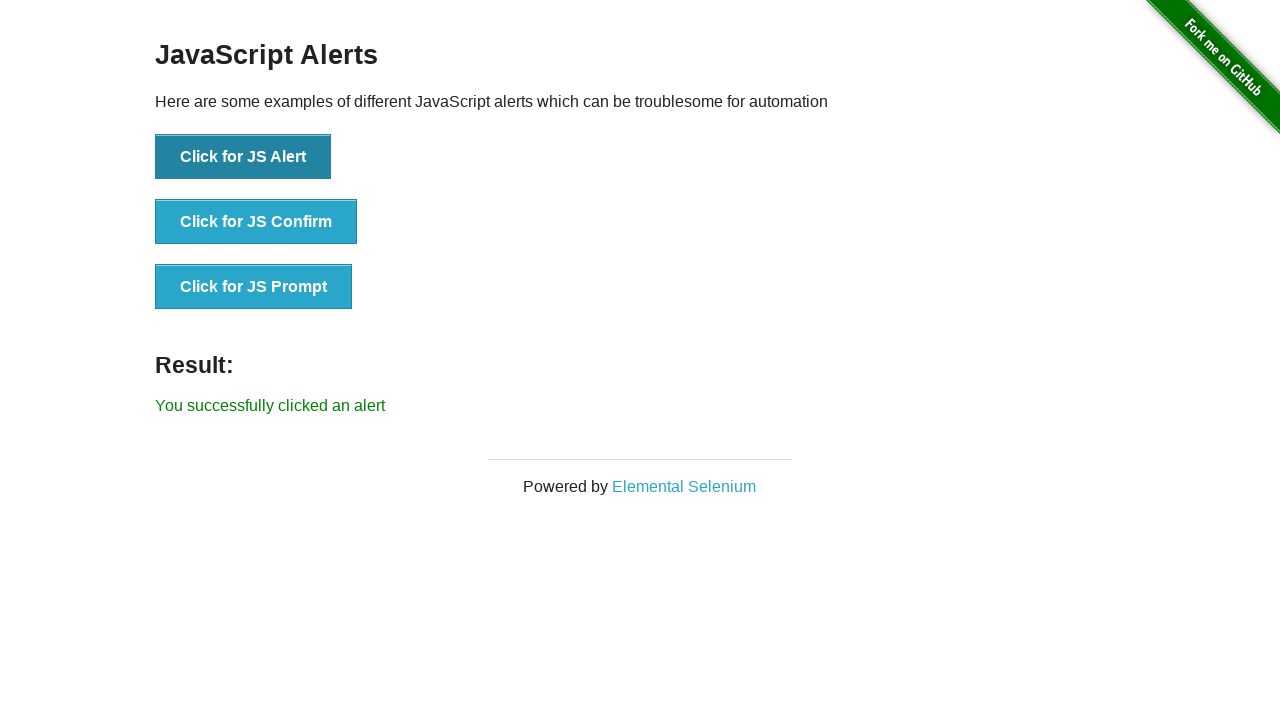